Tests navigation to A/B Testing page by clicking on the A/B Testing link from the homepage

Starting URL: https://the-internet.herokuapp.com/

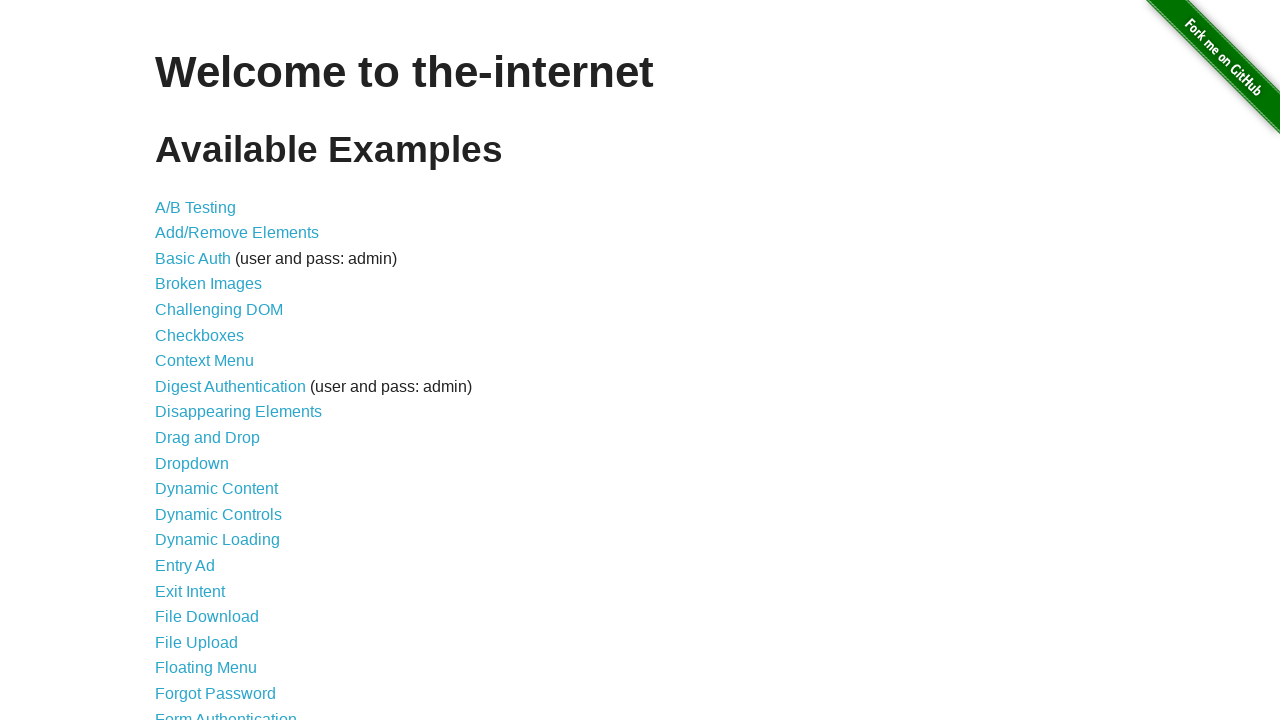

Clicked on A/B Testing link from homepage at (196, 207) on xpath=//a[text()='A/B Testing']
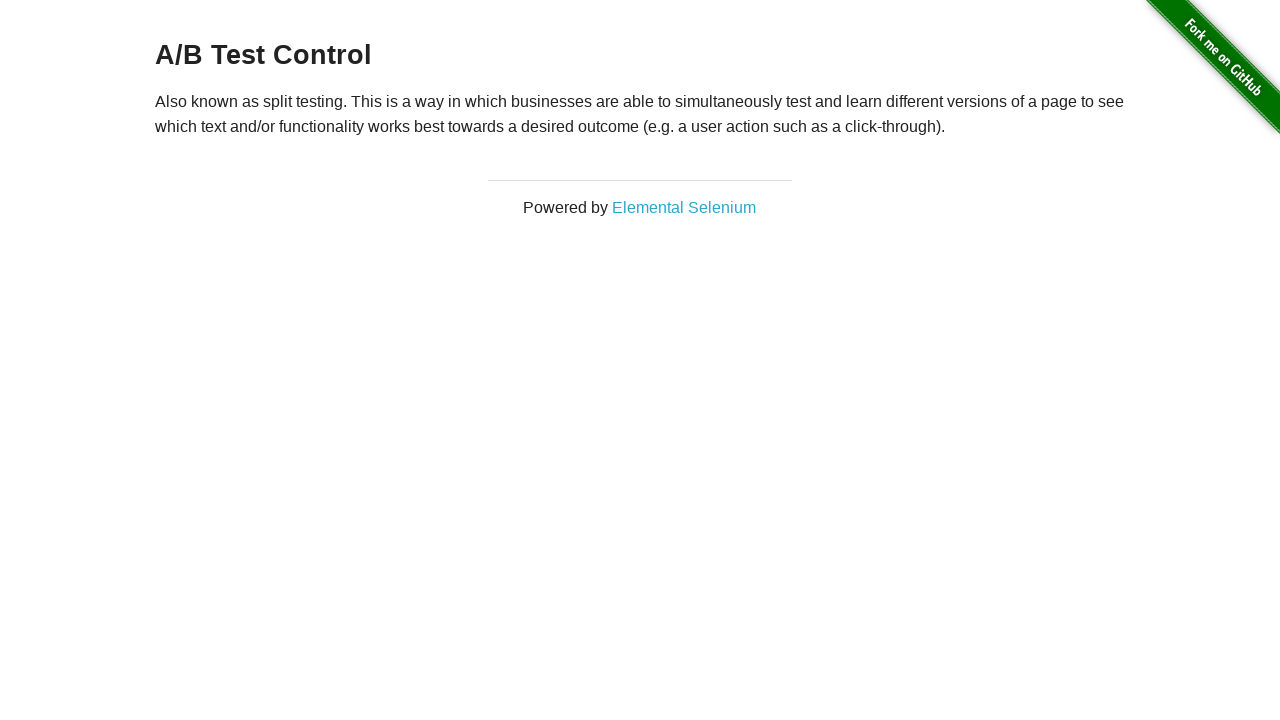

Waited for A/B Testing page to load
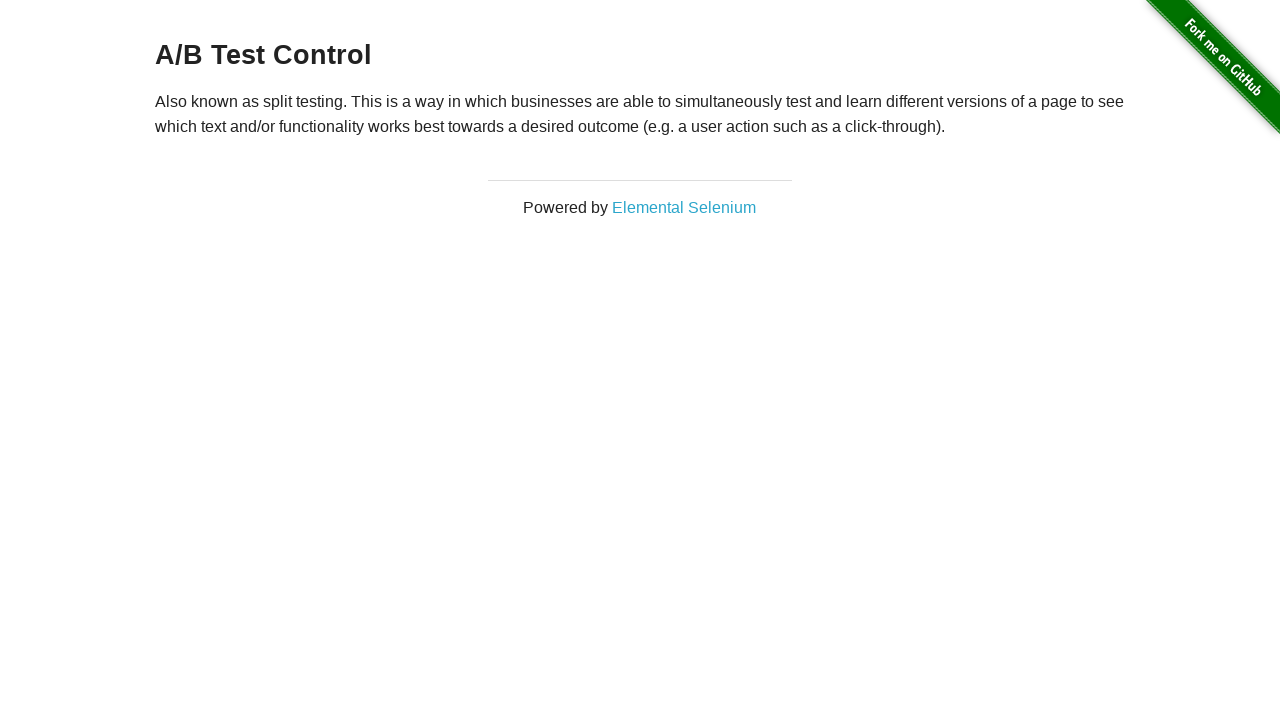

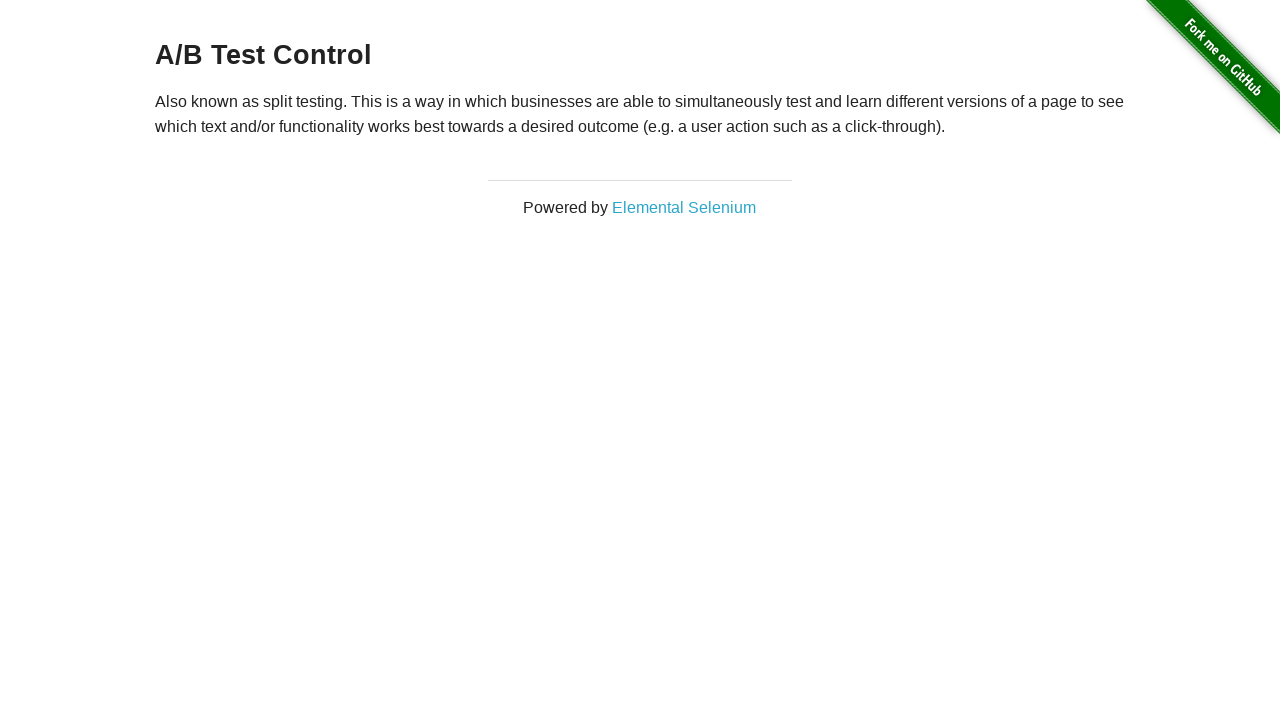